Tests dynamic loading functionality by clicking a Start button and waiting for content to load, then verifying the loaded text displays "Hello World!"

Starting URL: https://the-internet.herokuapp.com/dynamic_loading/1

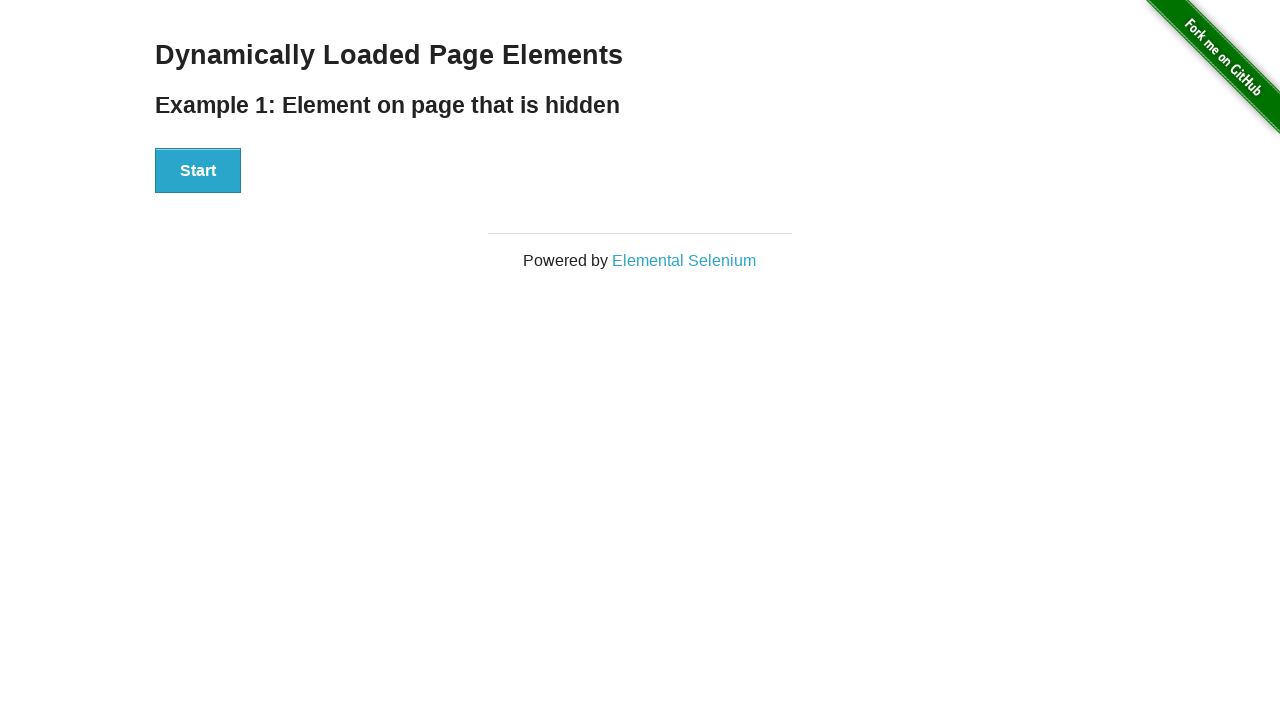

Clicked the Start button to trigger dynamic loading at (198, 171) on xpath=//button[.='Start']
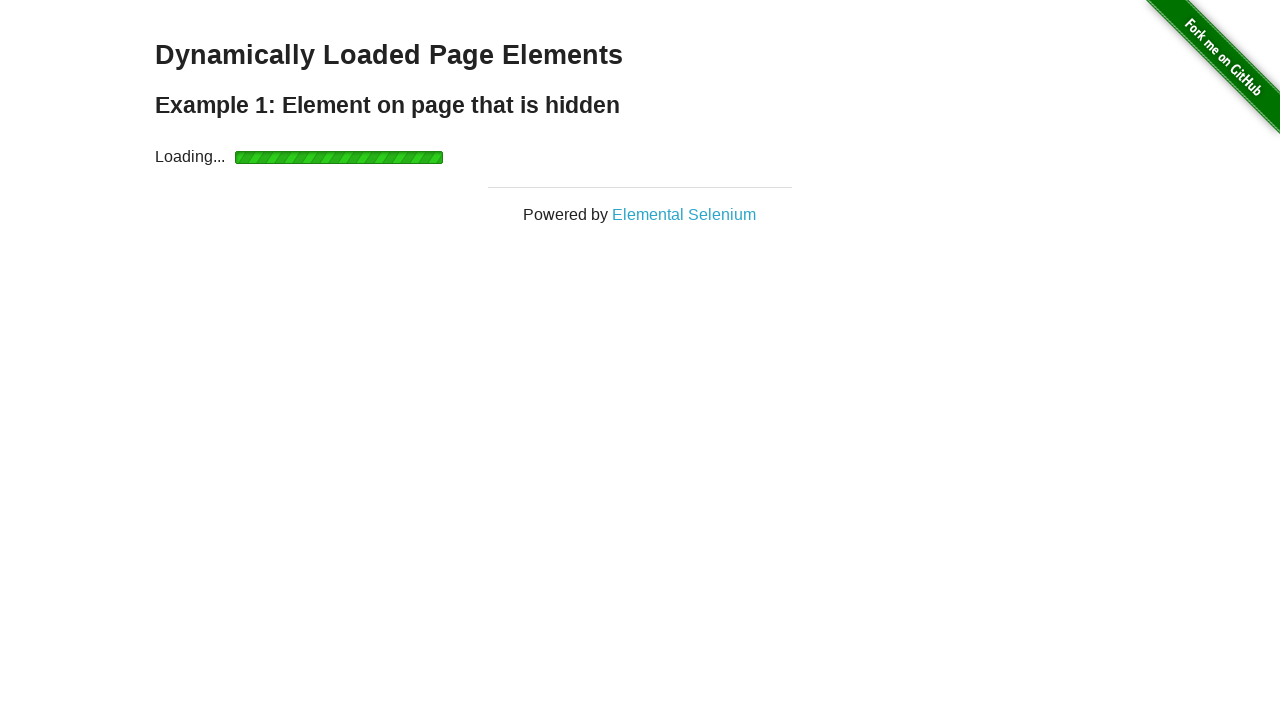

Waited for dynamically loaded content to appear
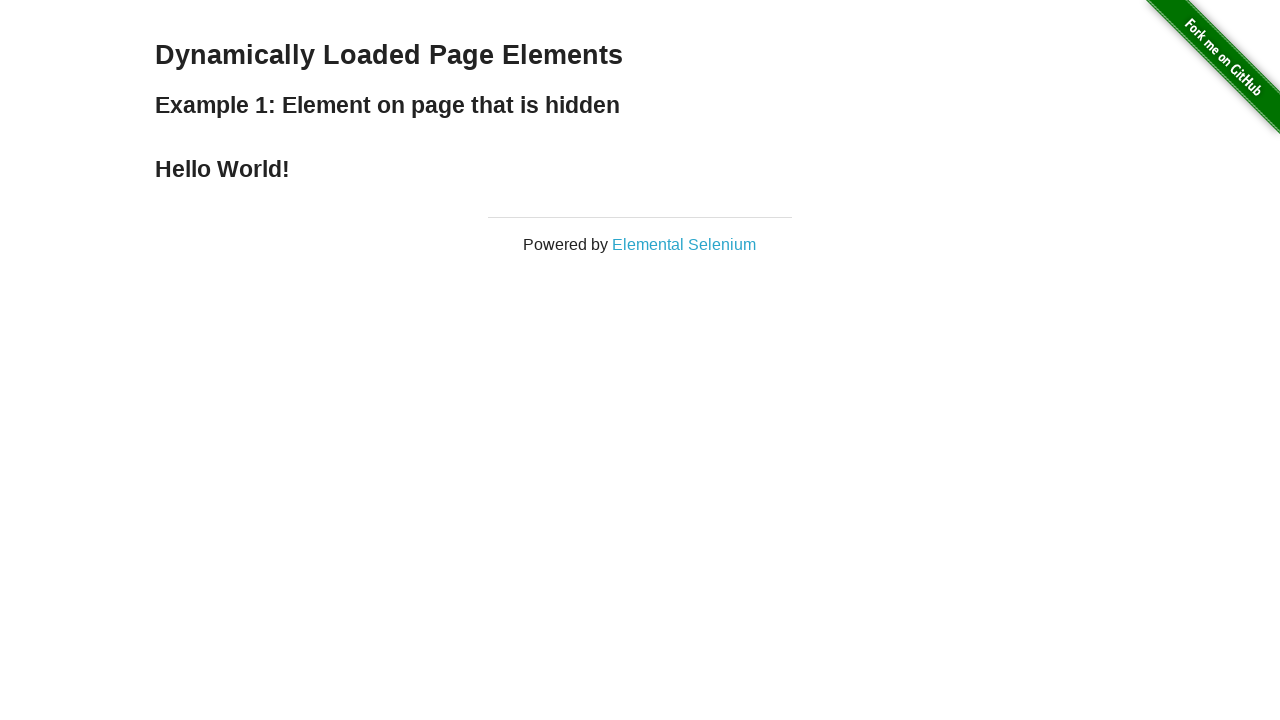

Retrieved loaded text from h4 element
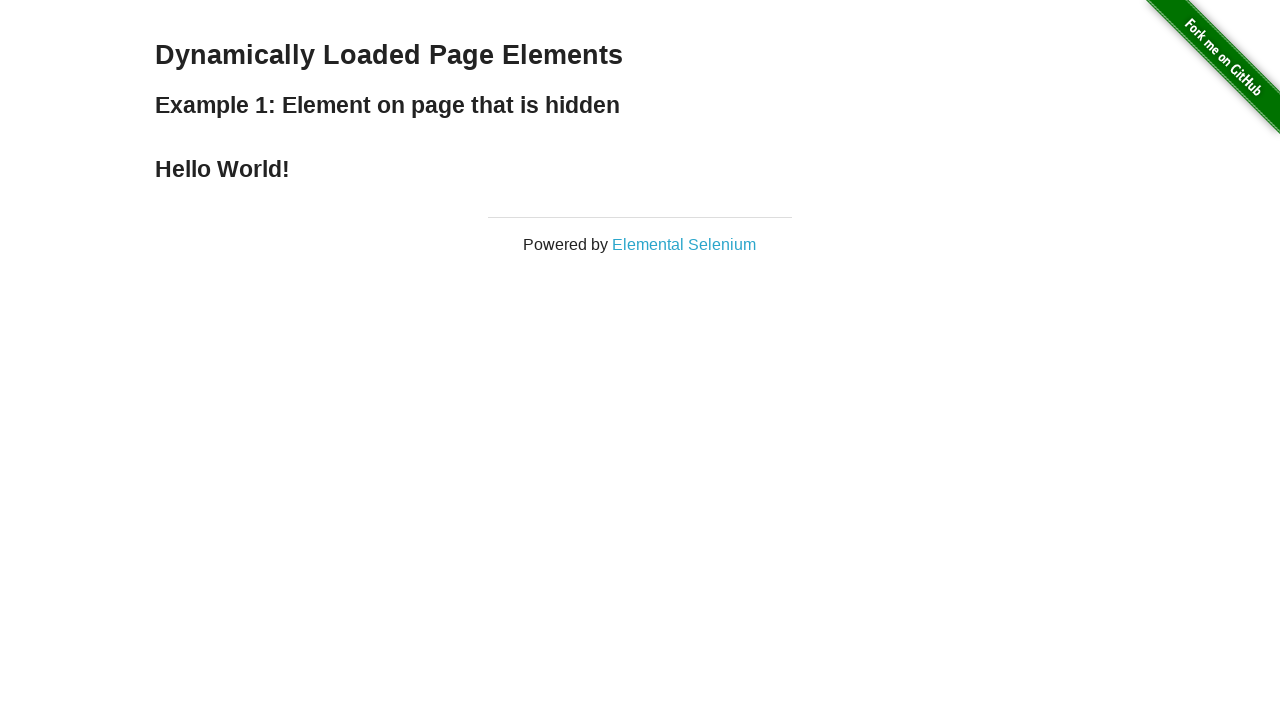

Verified that loaded text equals 'Hello World!'
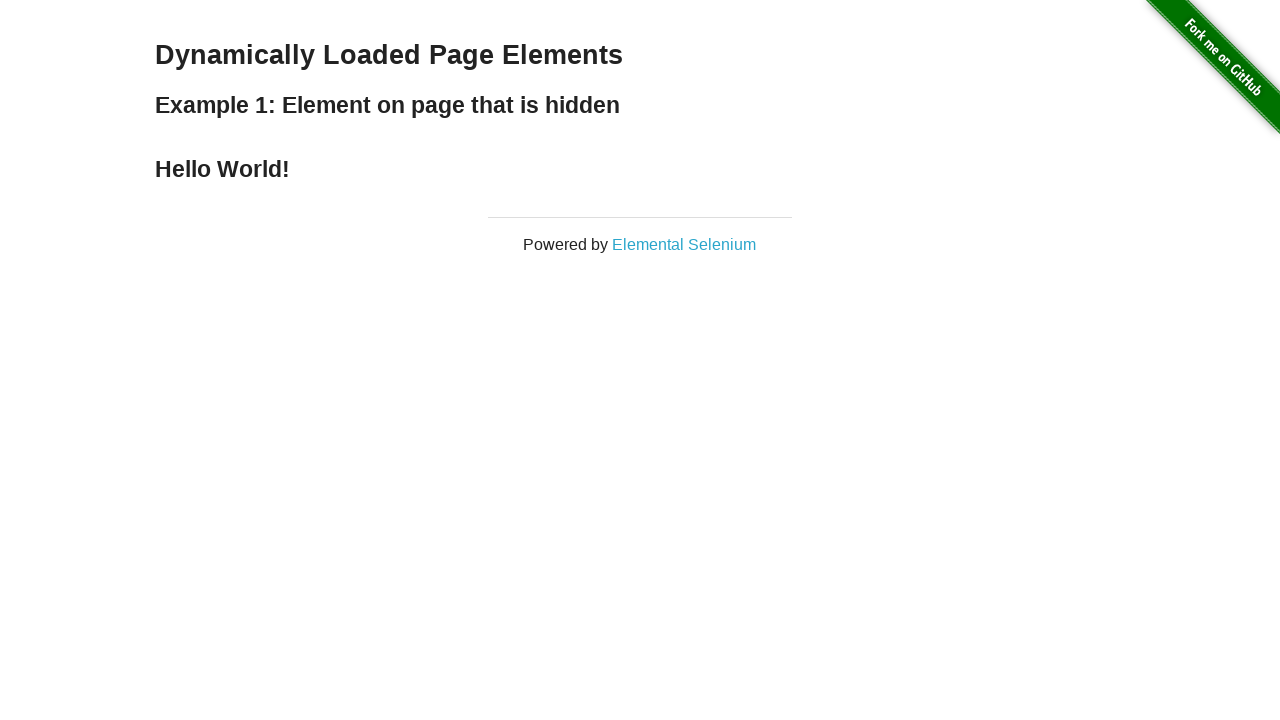

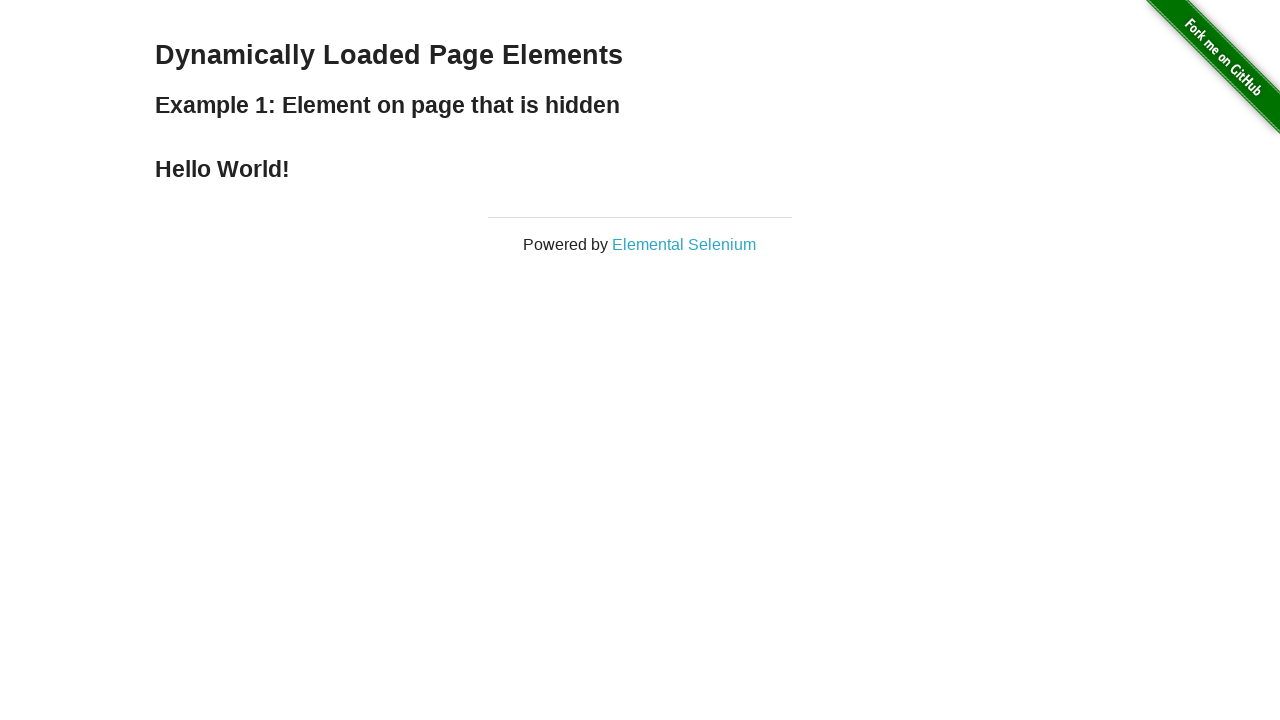